Tests multi-select functionality by switching to an iframe and selecting multiple list items while holding Control key

Starting URL: https://jqueryui.com/selectable/

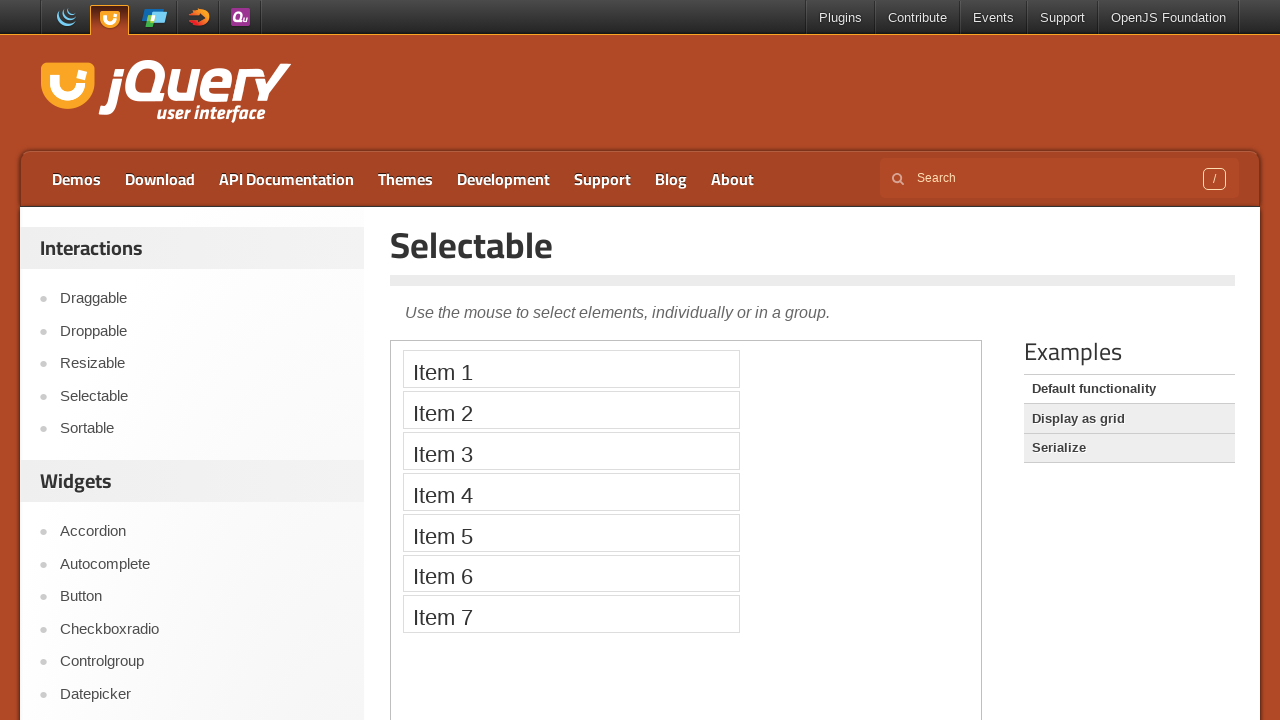

Located the demo iframe
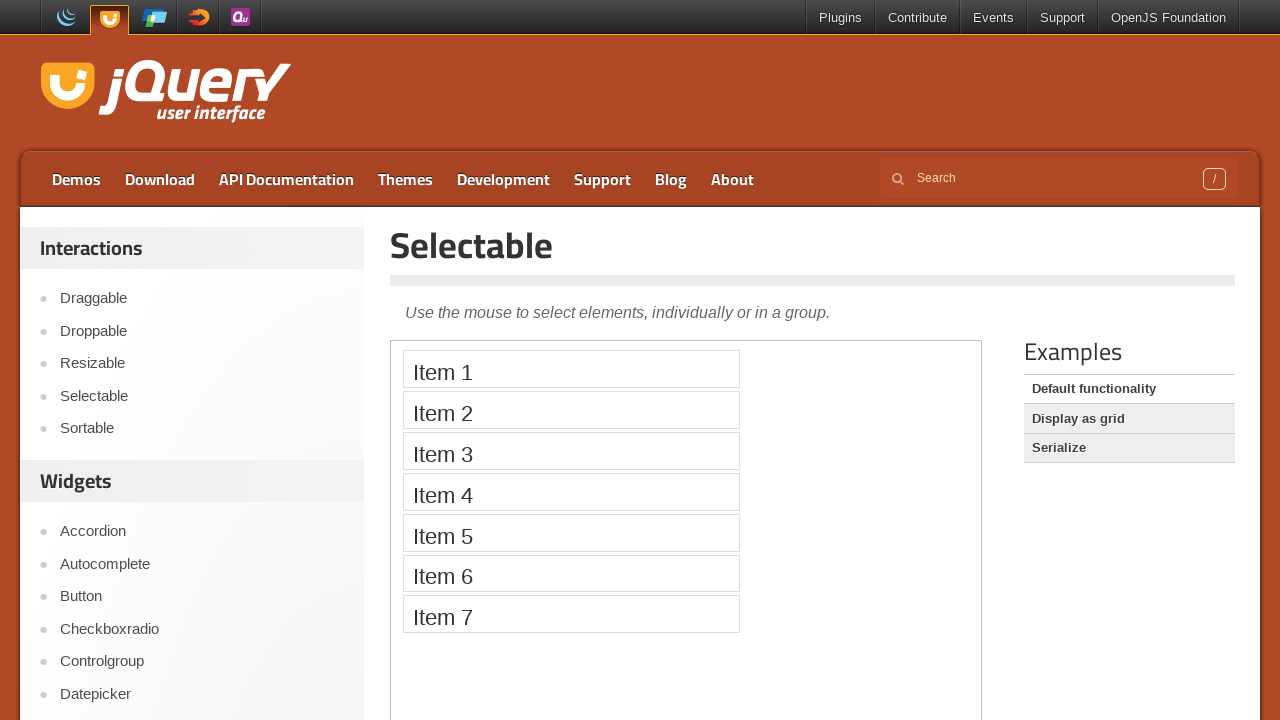

Waited for selectable list items to load
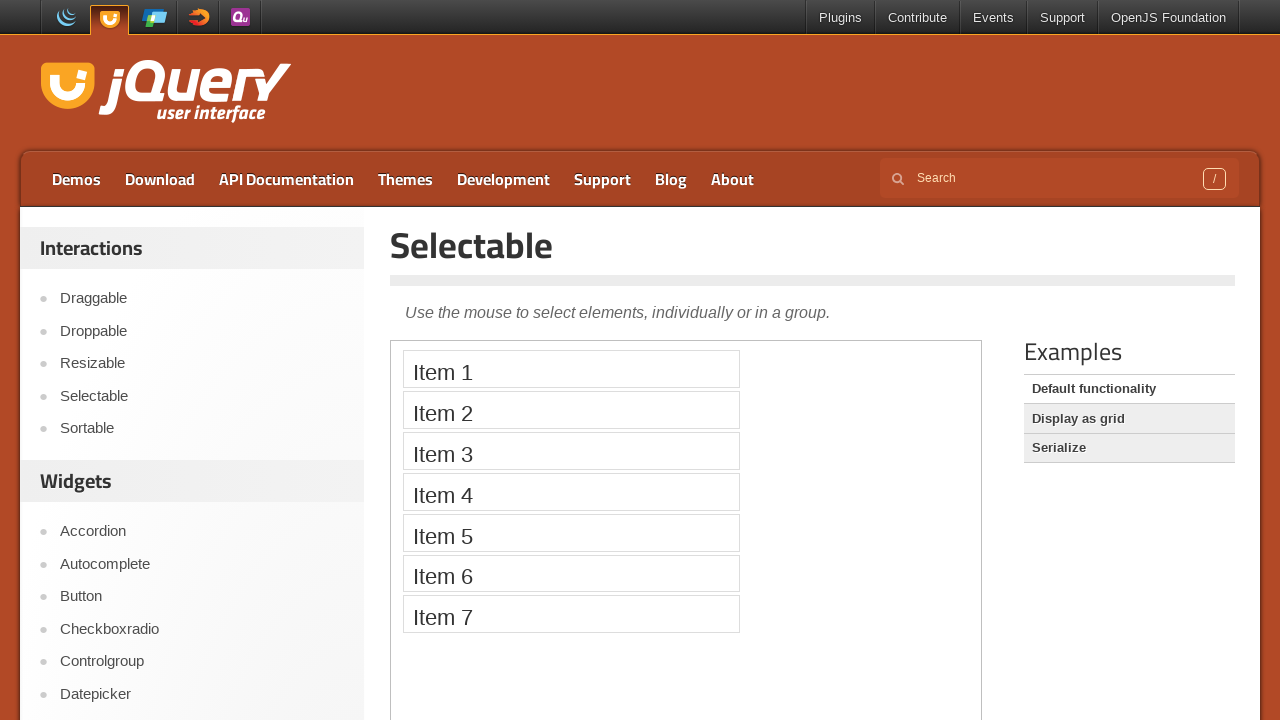

Retrieved all selectable list item locators
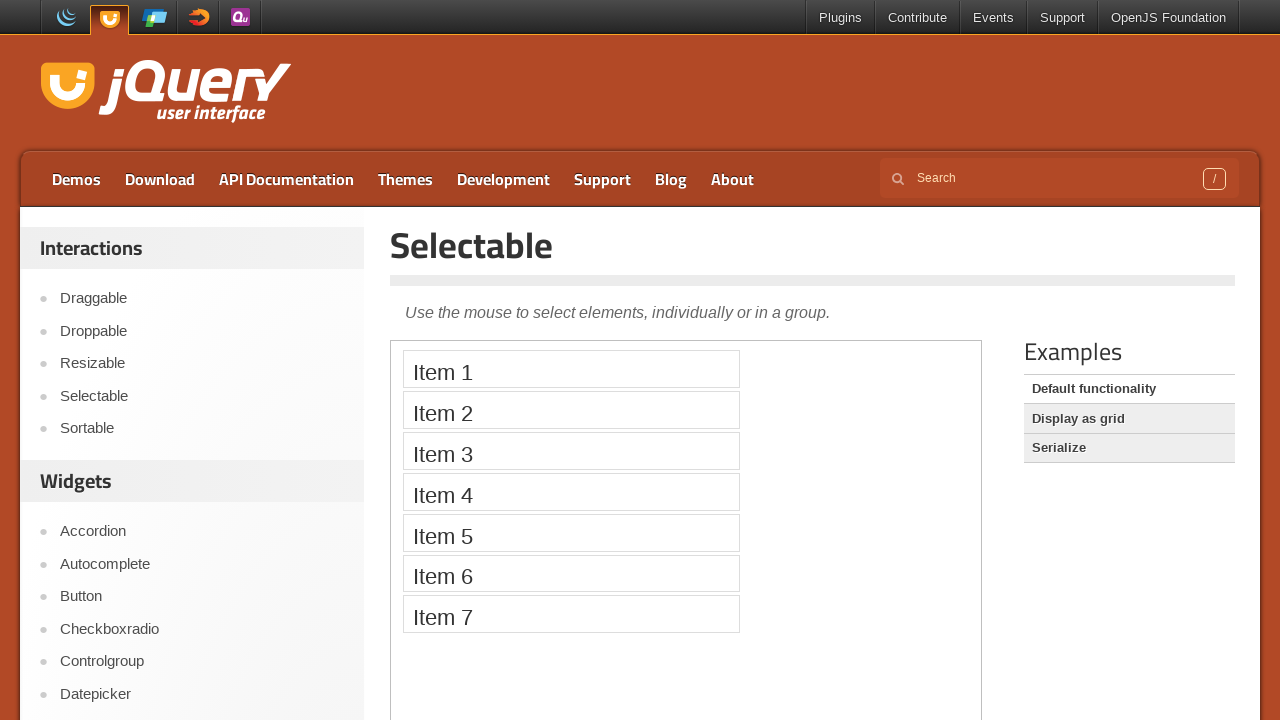

Pressed Control key to enable multi-select mode
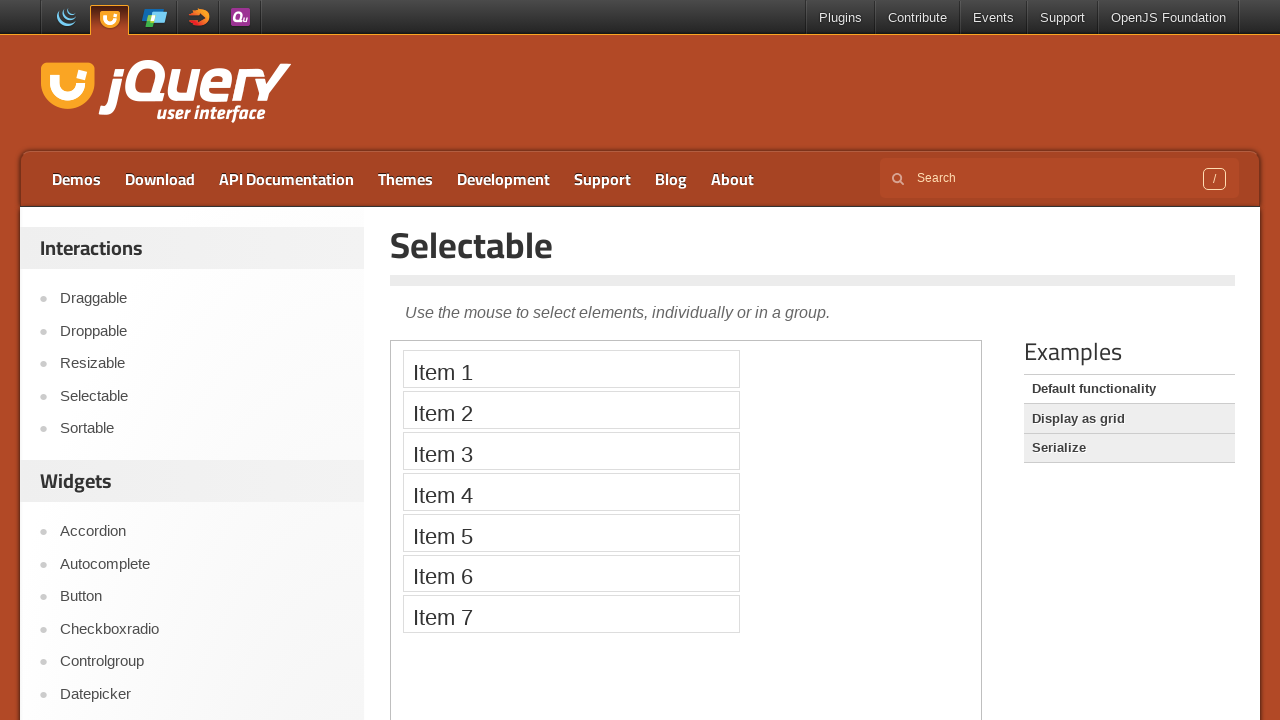

Clicked list item at index 0 while holding Control at (571, 369) on iframe >> nth=0 >> internal:control=enter-frame >> #selectable li >> nth=0
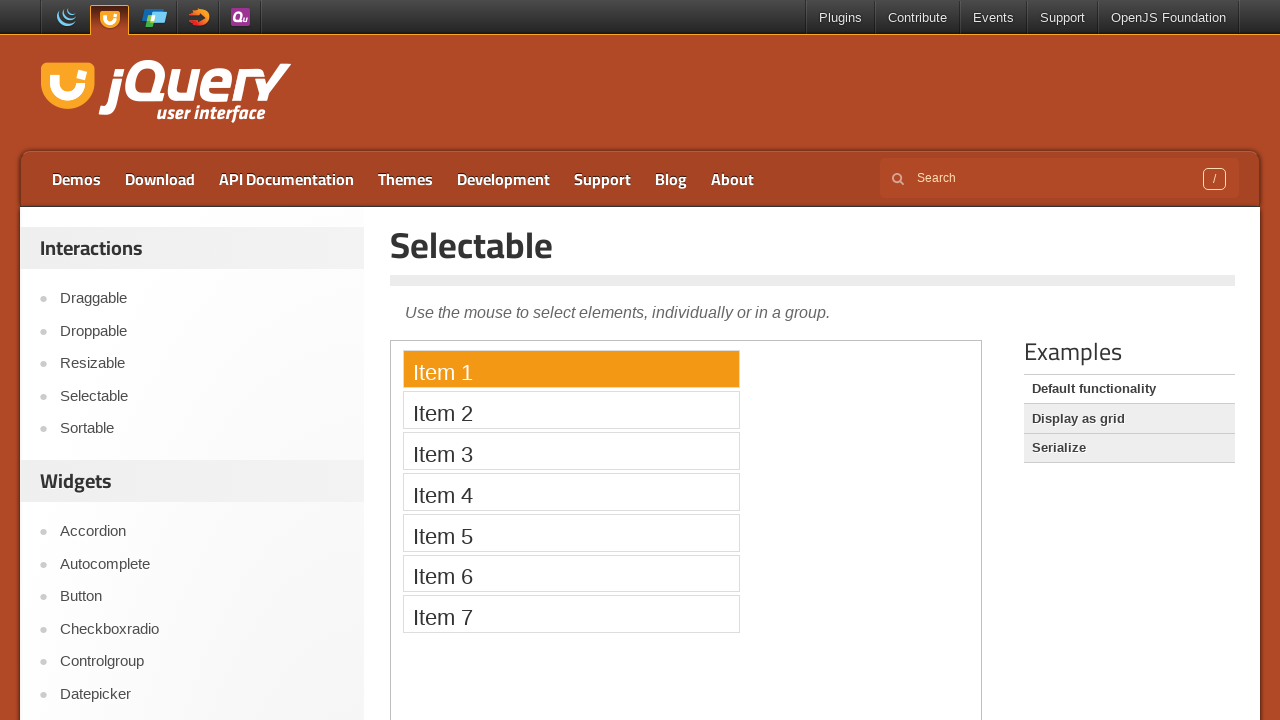

Clicked list item at index 2 while holding Control at (571, 451) on iframe >> nth=0 >> internal:control=enter-frame >> #selectable li >> nth=2
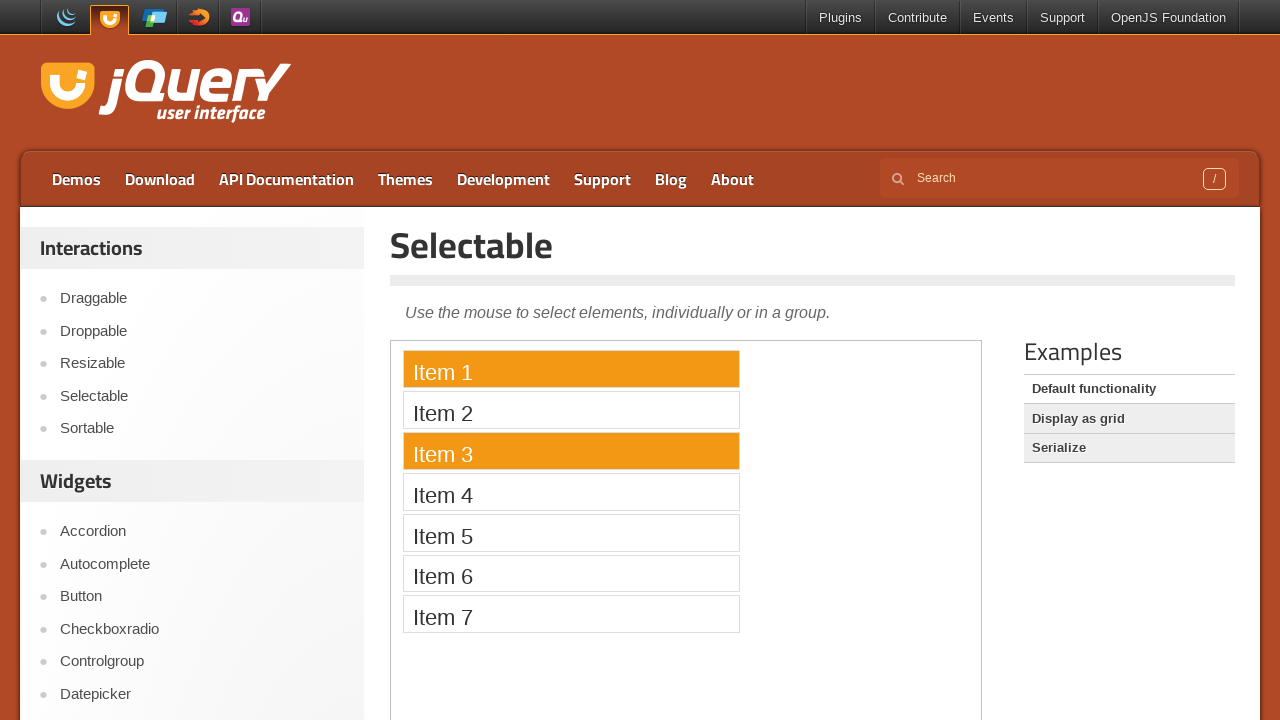

Clicked list item at index 5 while holding Control at (571, 573) on iframe >> nth=0 >> internal:control=enter-frame >> #selectable li >> nth=5
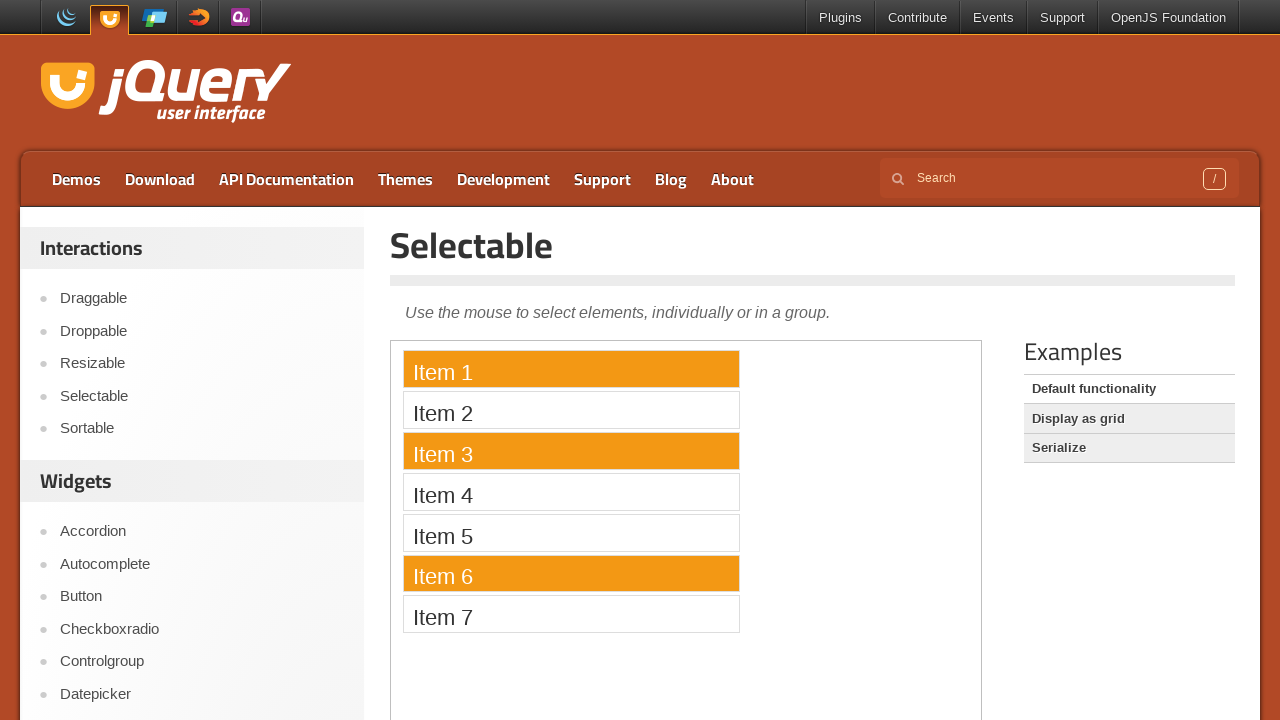

Clicked list item at index 6 while holding Control at (571, 614) on iframe >> nth=0 >> internal:control=enter-frame >> #selectable li >> nth=6
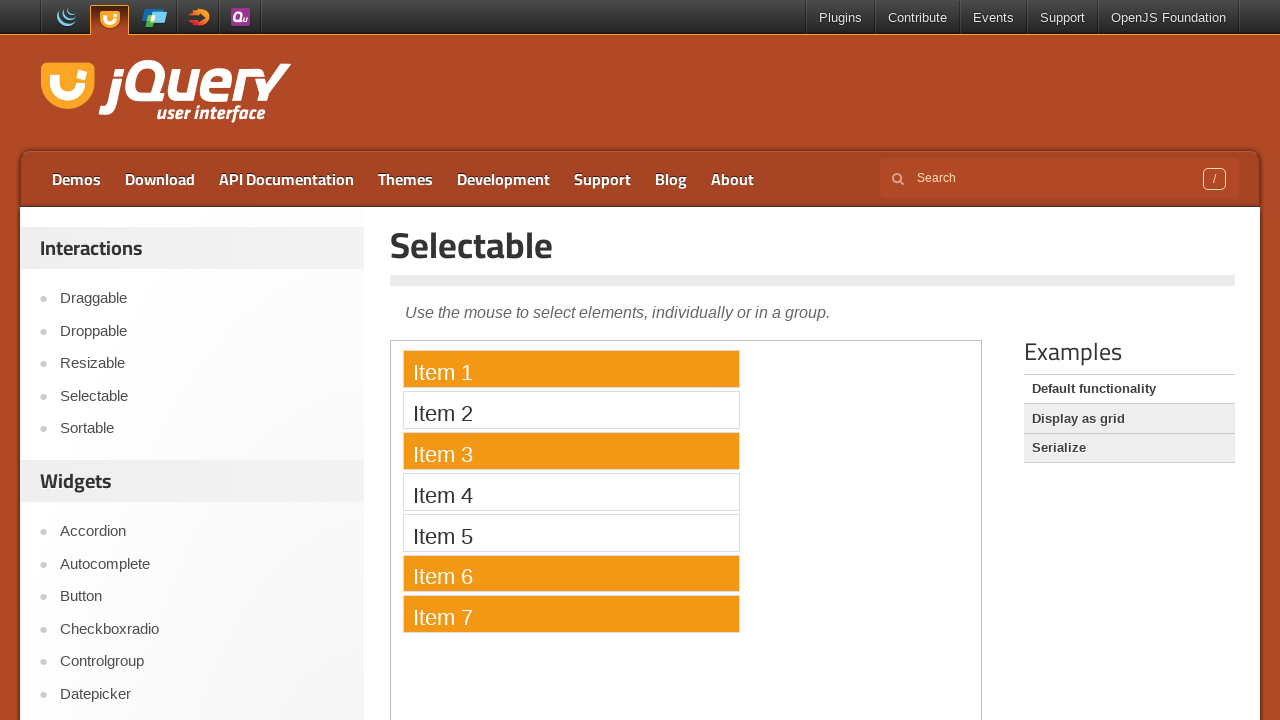

Released Control key to finish multi-select
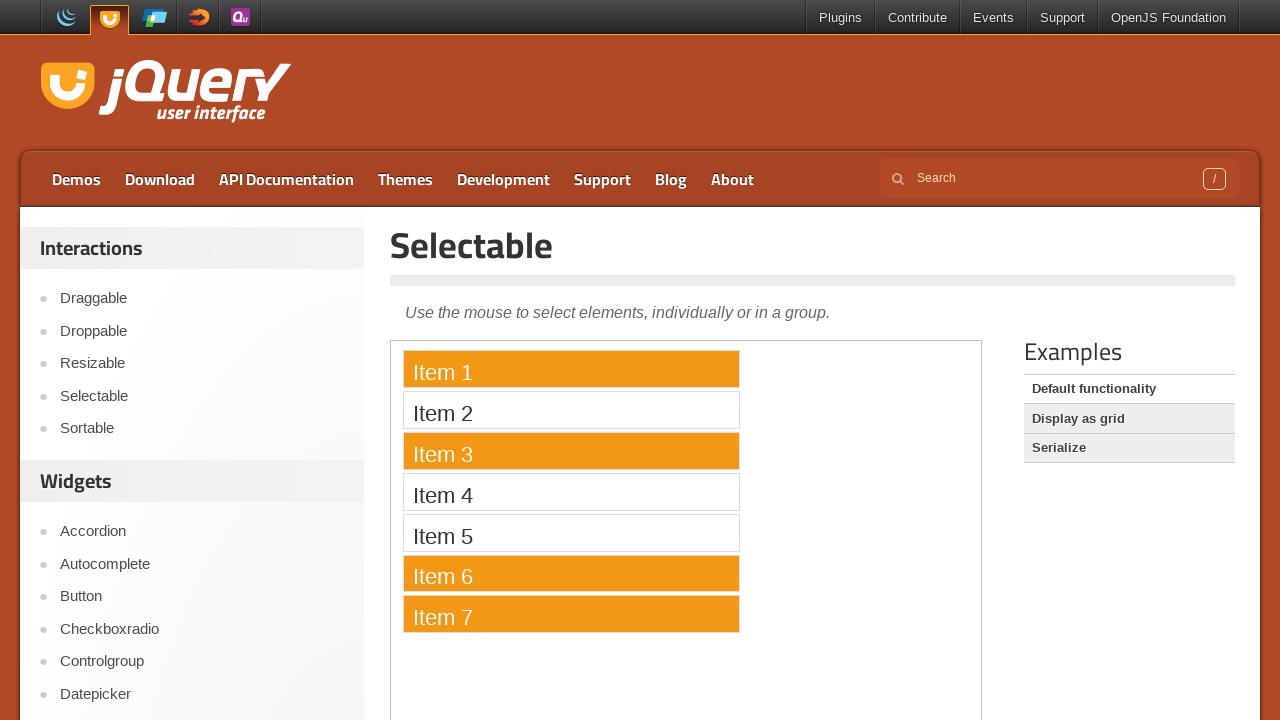

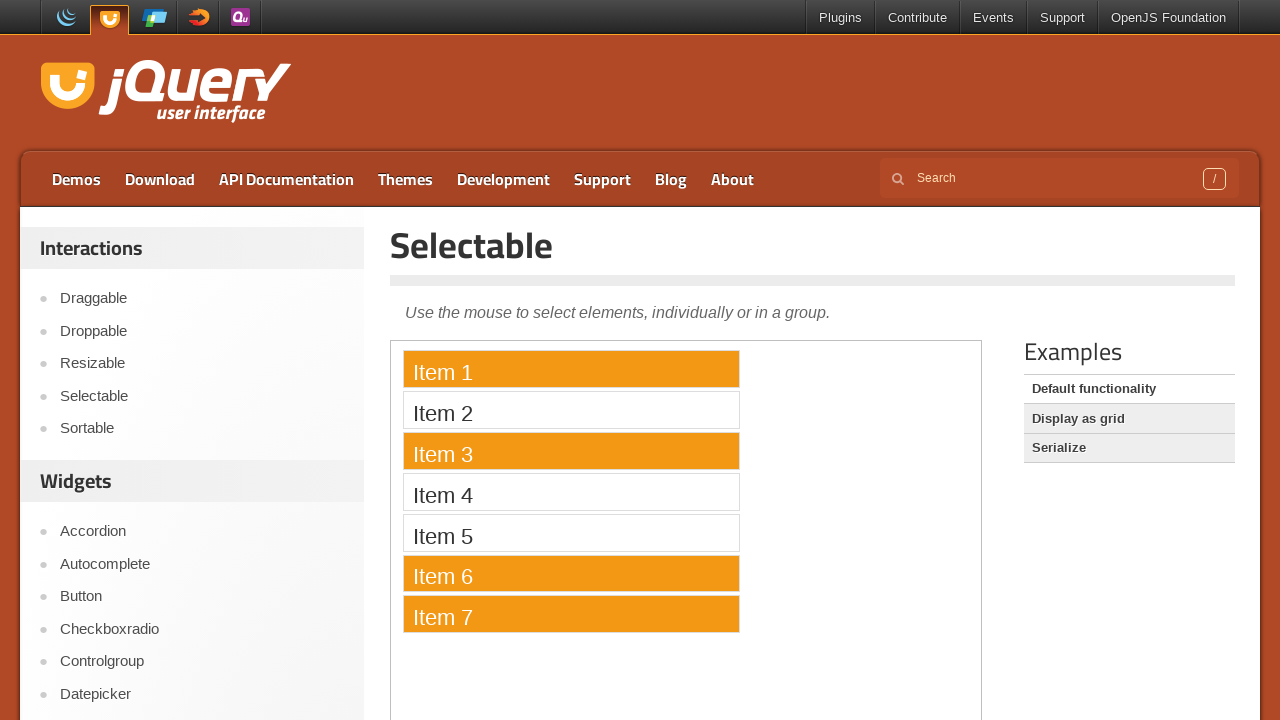